Navigates to the zlti.com homepage and verifies that anchor links are present on the page

Starting URL: http://www.zlti.com

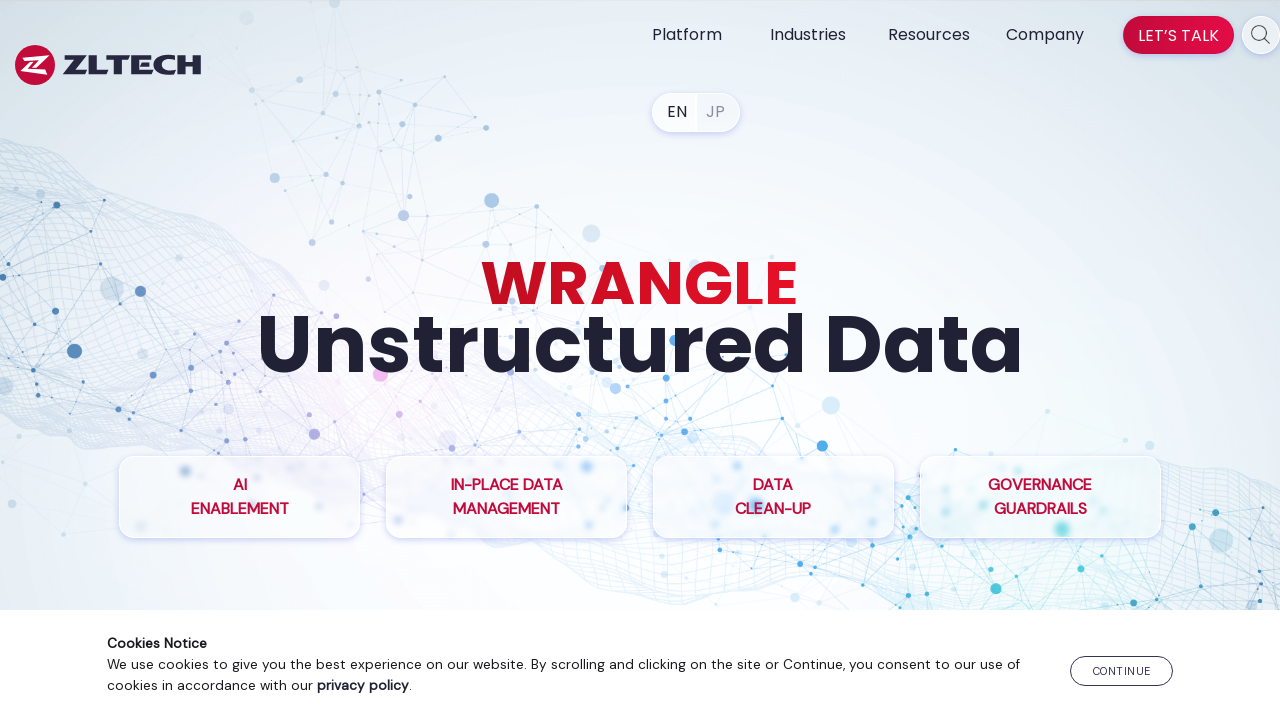

Waited for page to reach domcontentloaded state
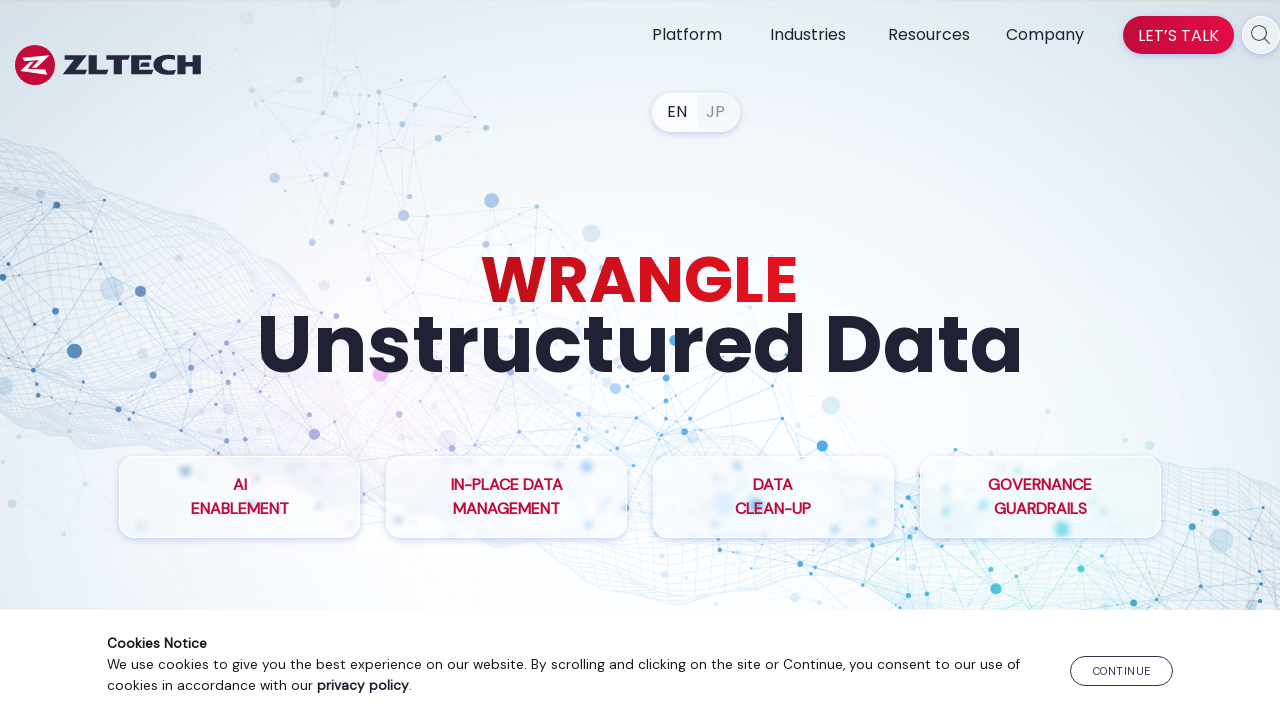

Waited for anchor link elements to be present on the page
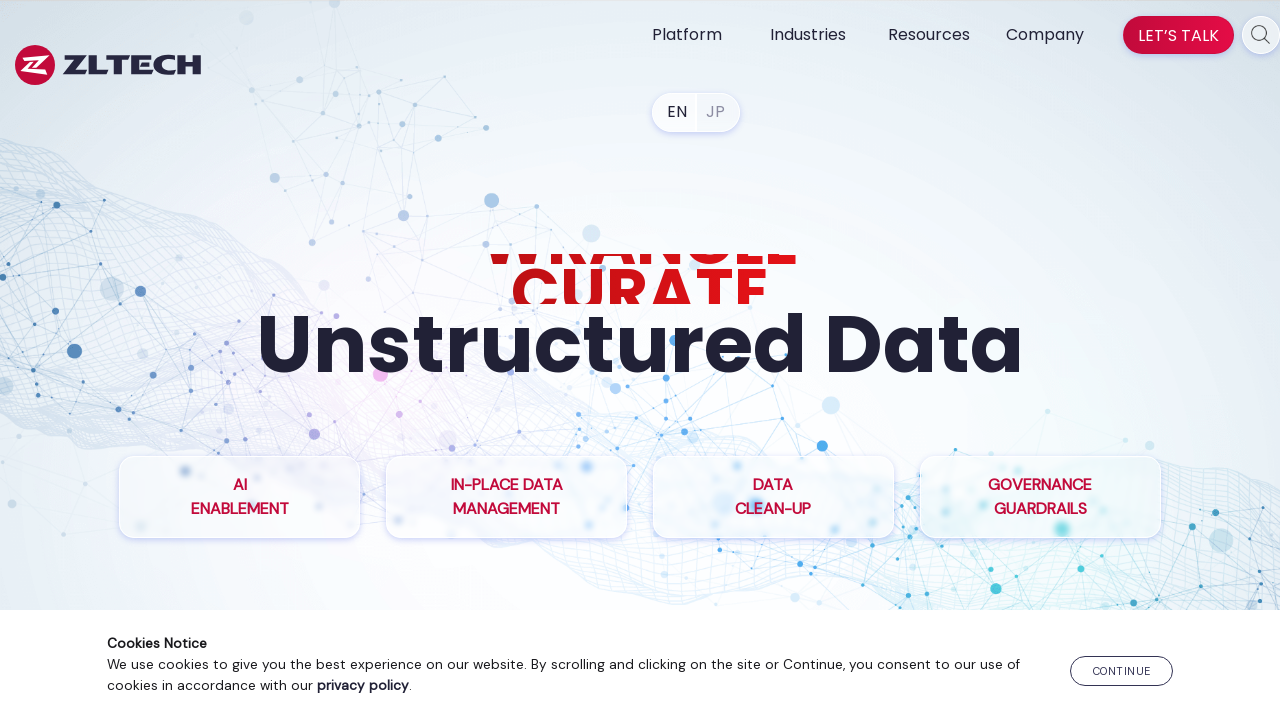

Retrieved all anchor link elements from the page
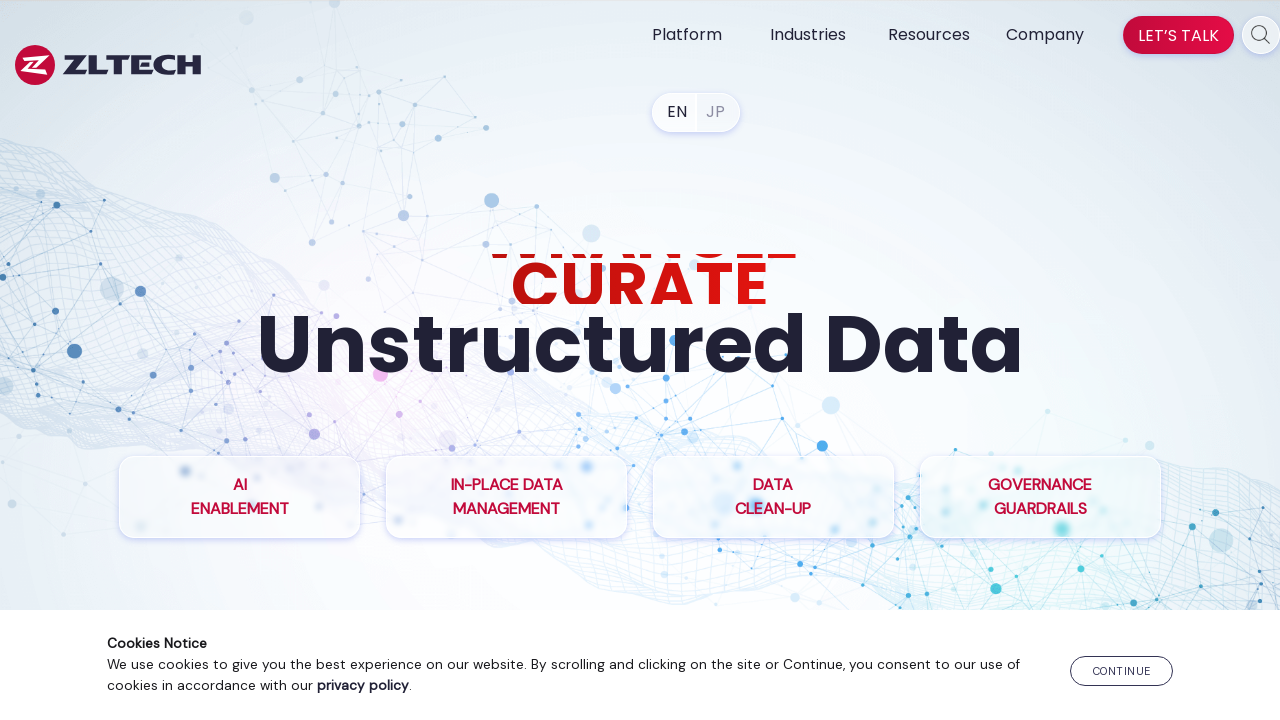

Verified that anchor links are present on the page - found 79 link(s)
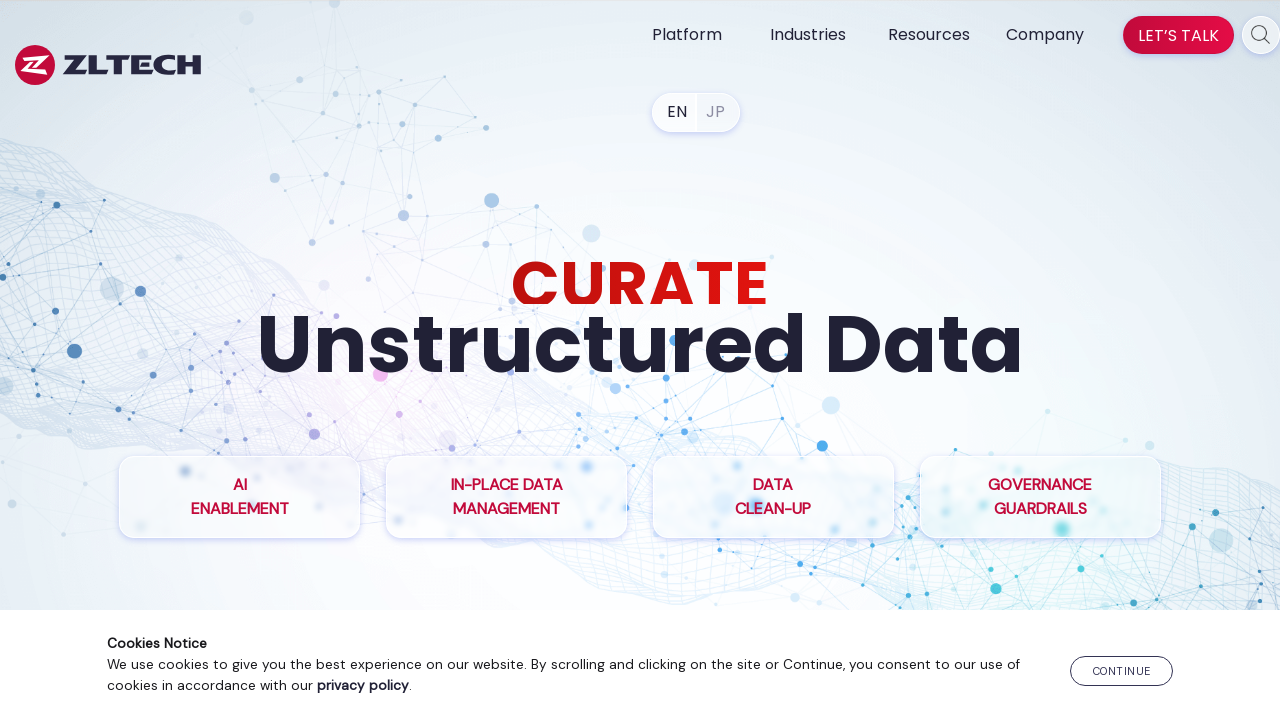

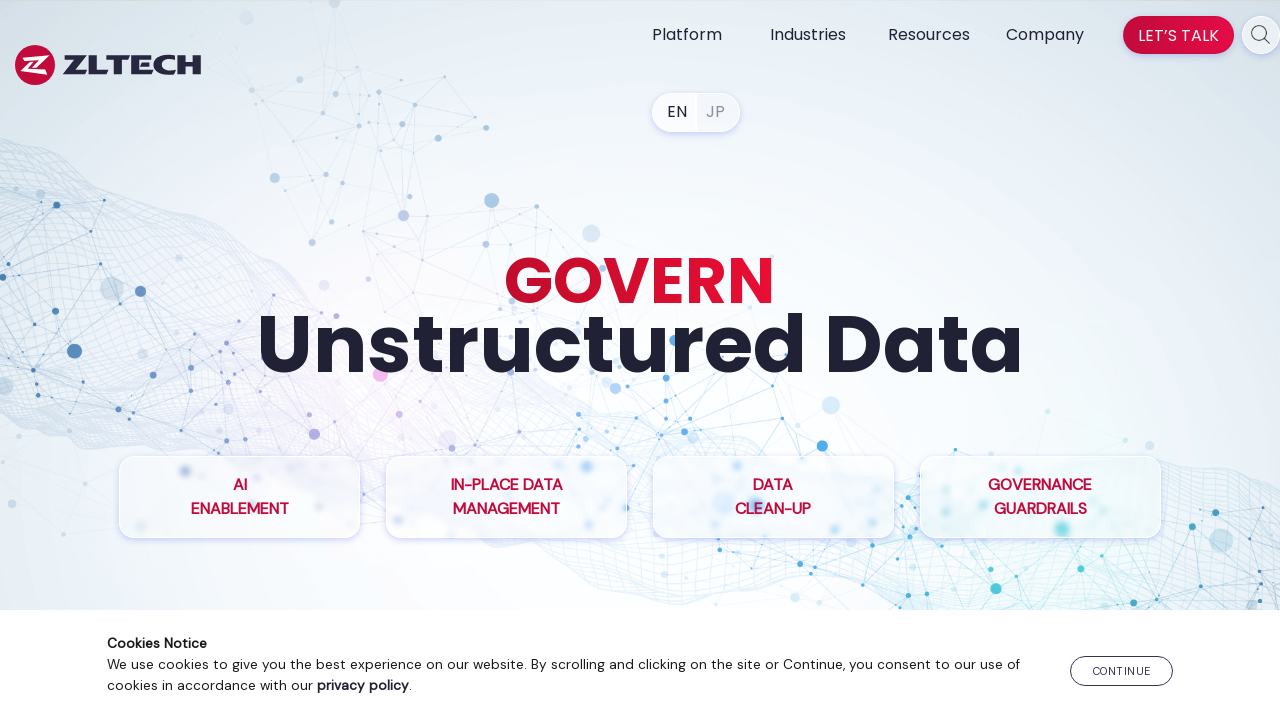